Tests radio button functionality on DemoQA by clicking the "Yes" radio button option

Starting URL: https://demoqa.com/radio-button

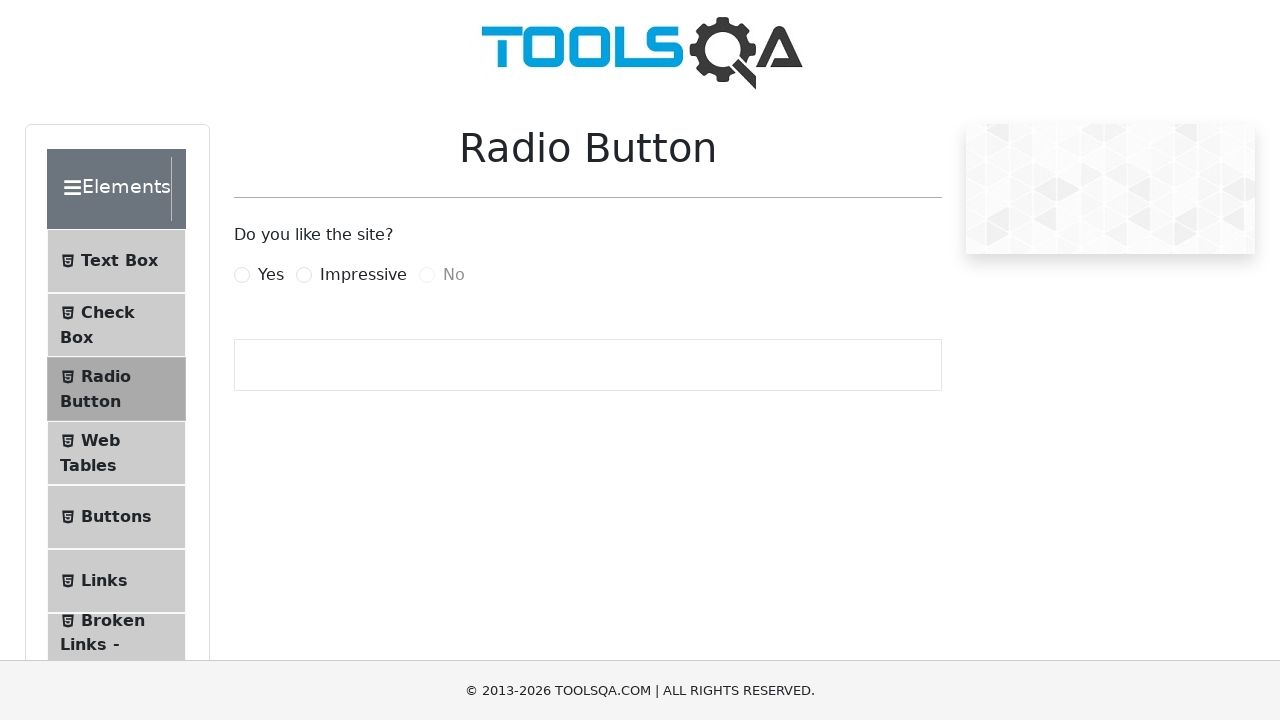

Clicked the 'Yes' radio button option at (271, 275) on label[for='yesRadio']
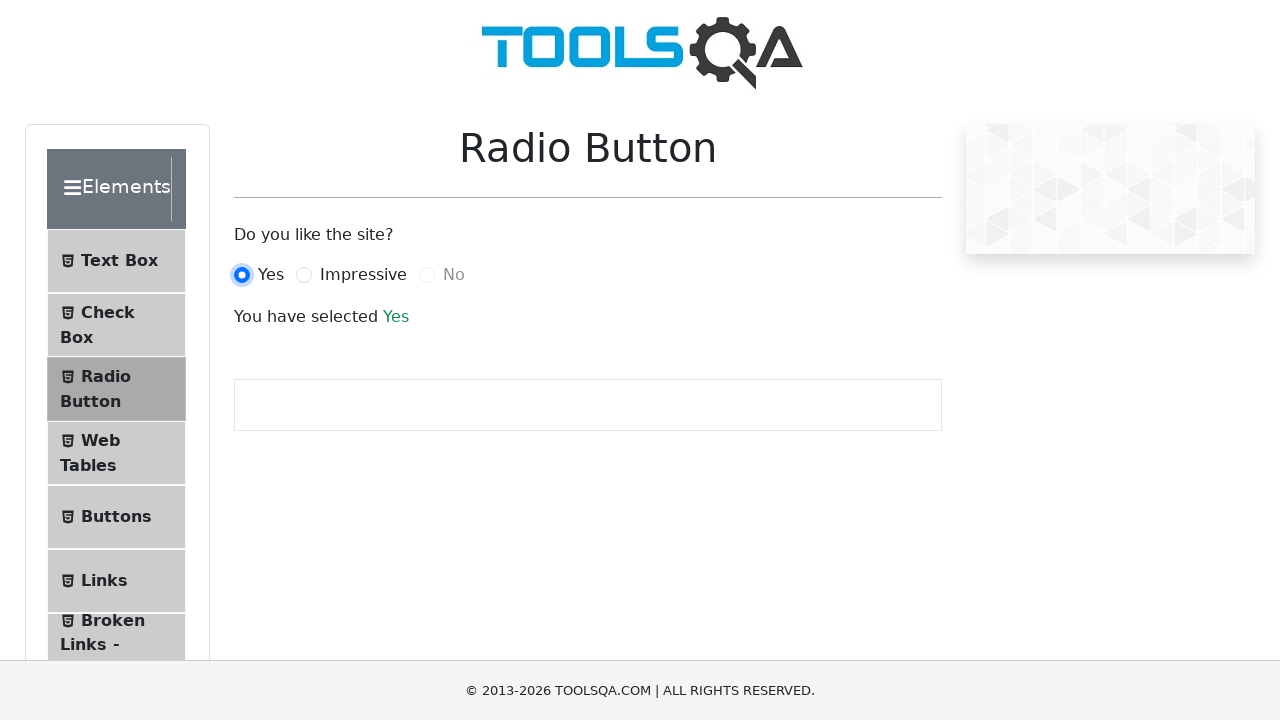

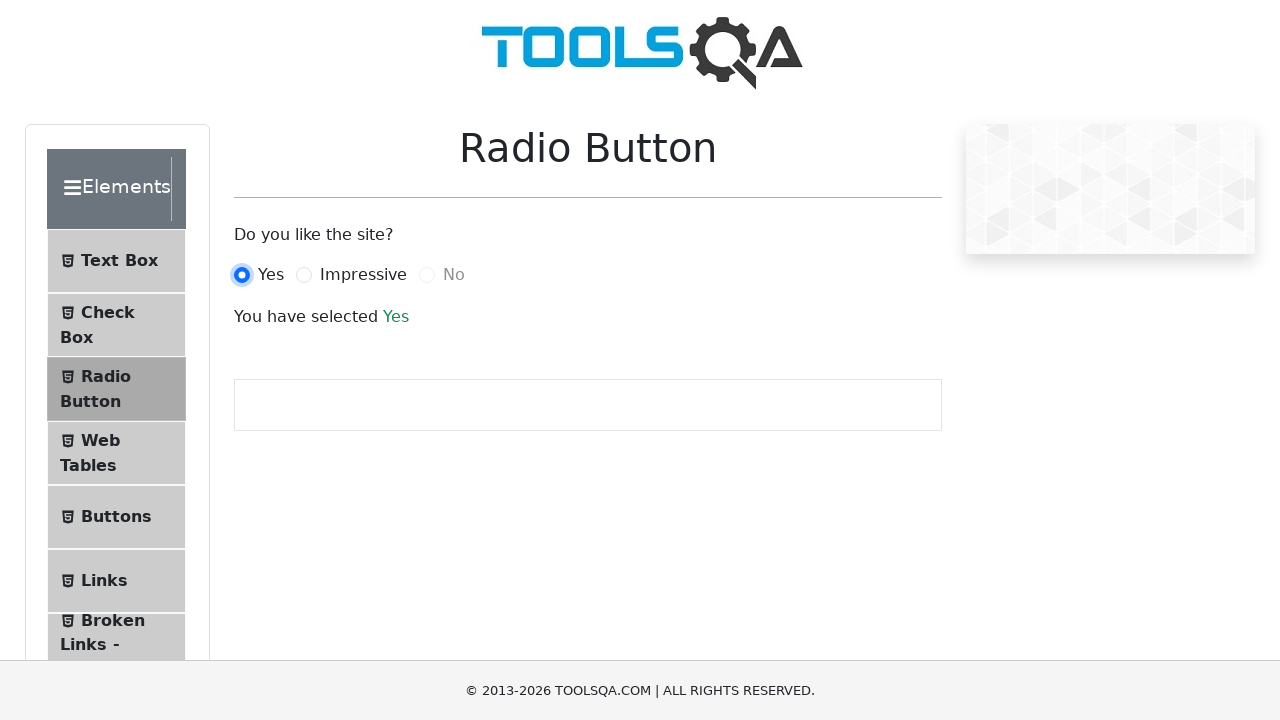